Tests the add/remove elements functionality by clicking the "Add Element" button five times and then verifying that five "Delete" buttons have been created on the page.

Starting URL: https://the-internet.herokuapp.com/add_remove_elements/

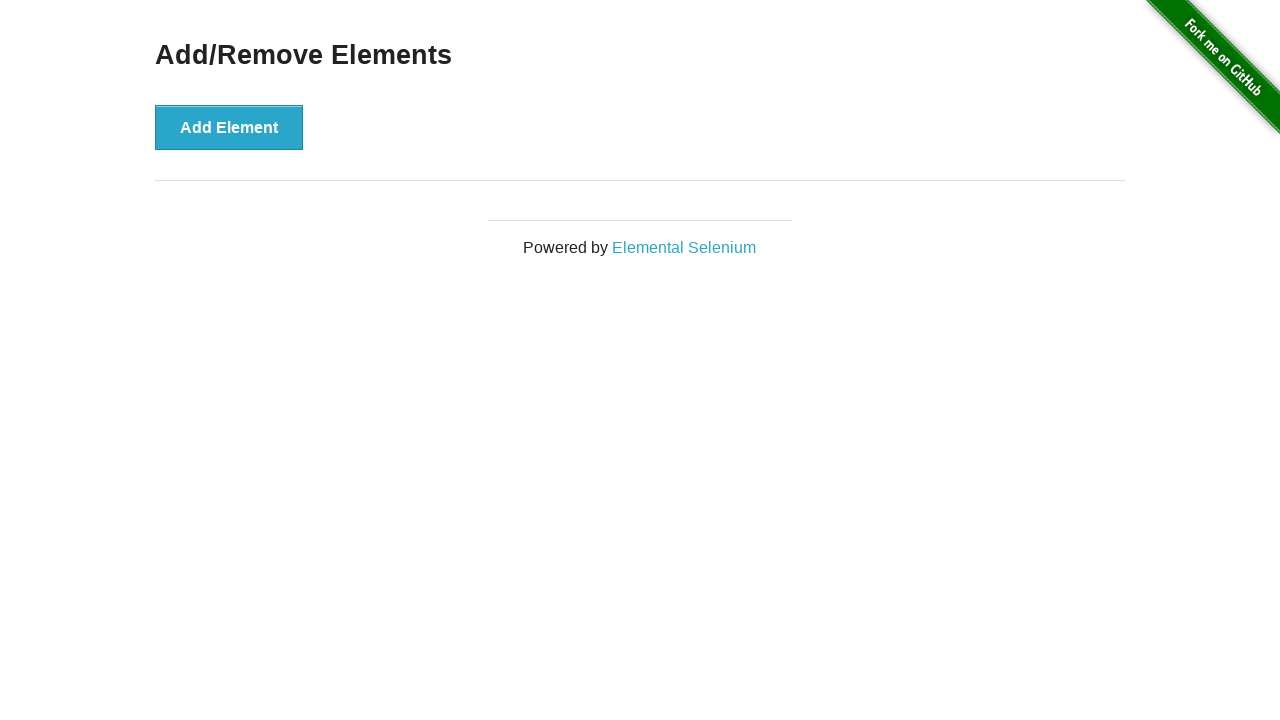

Clicked 'Add Element' button (1st time) at (229, 127) on xpath=//button[text()='Add Element']
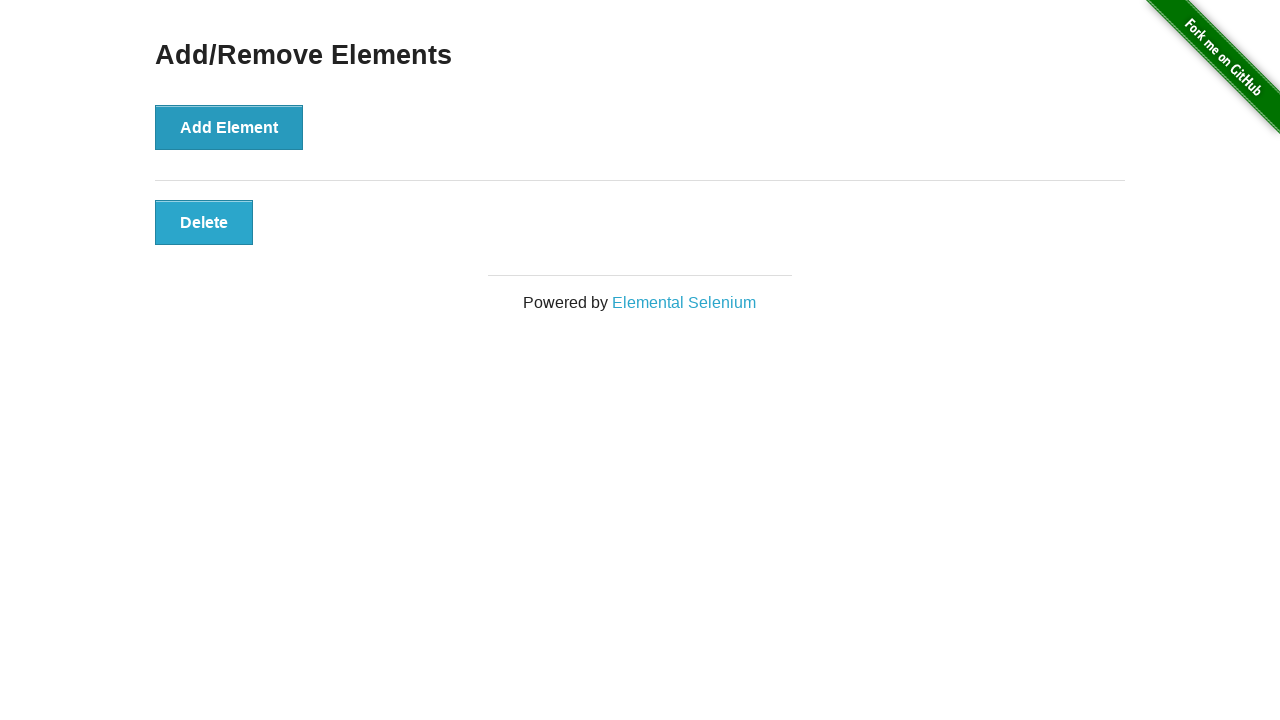

Clicked 'Add Element' button (2nd time) at (229, 127) on xpath=//button[text()='Add Element']
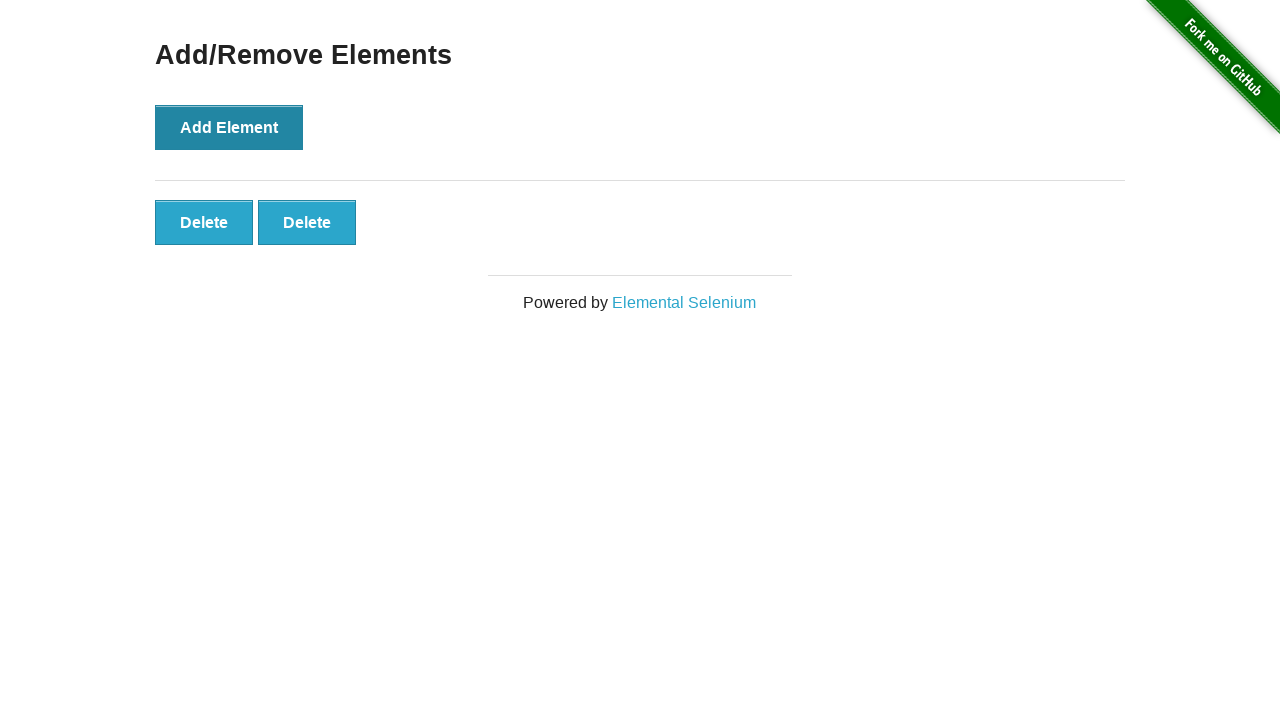

Clicked 'Add Element' button (3rd time) at (229, 127) on xpath=//button[text()='Add Element']
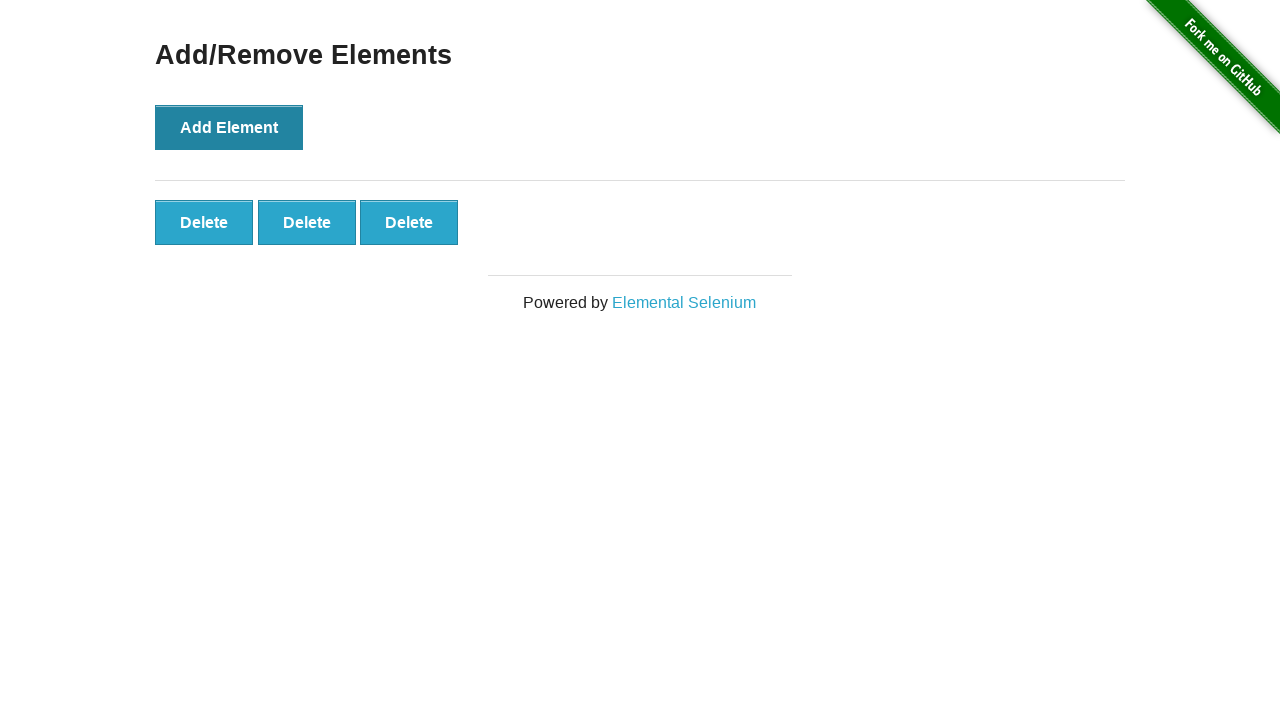

Clicked 'Add Element' button (4th time) at (229, 127) on xpath=//button[text()='Add Element']
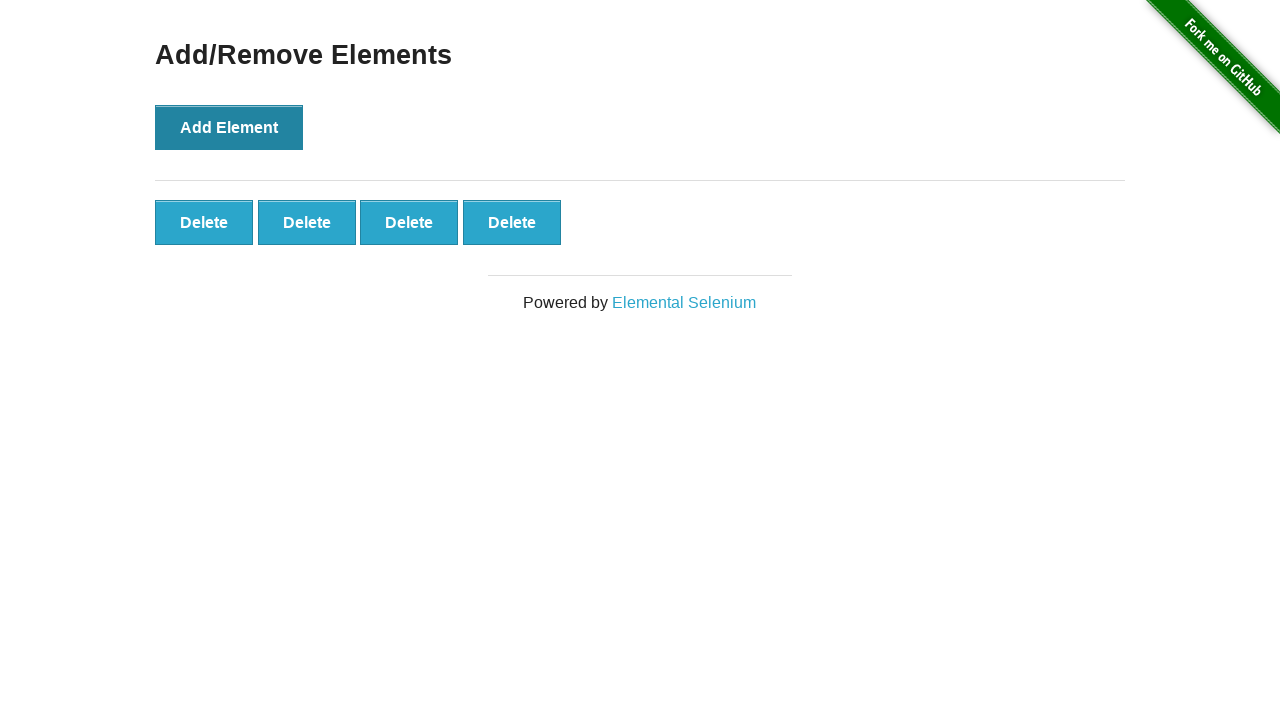

Clicked 'Add Element' button (5th time) at (229, 127) on xpath=//button[text()='Add Element']
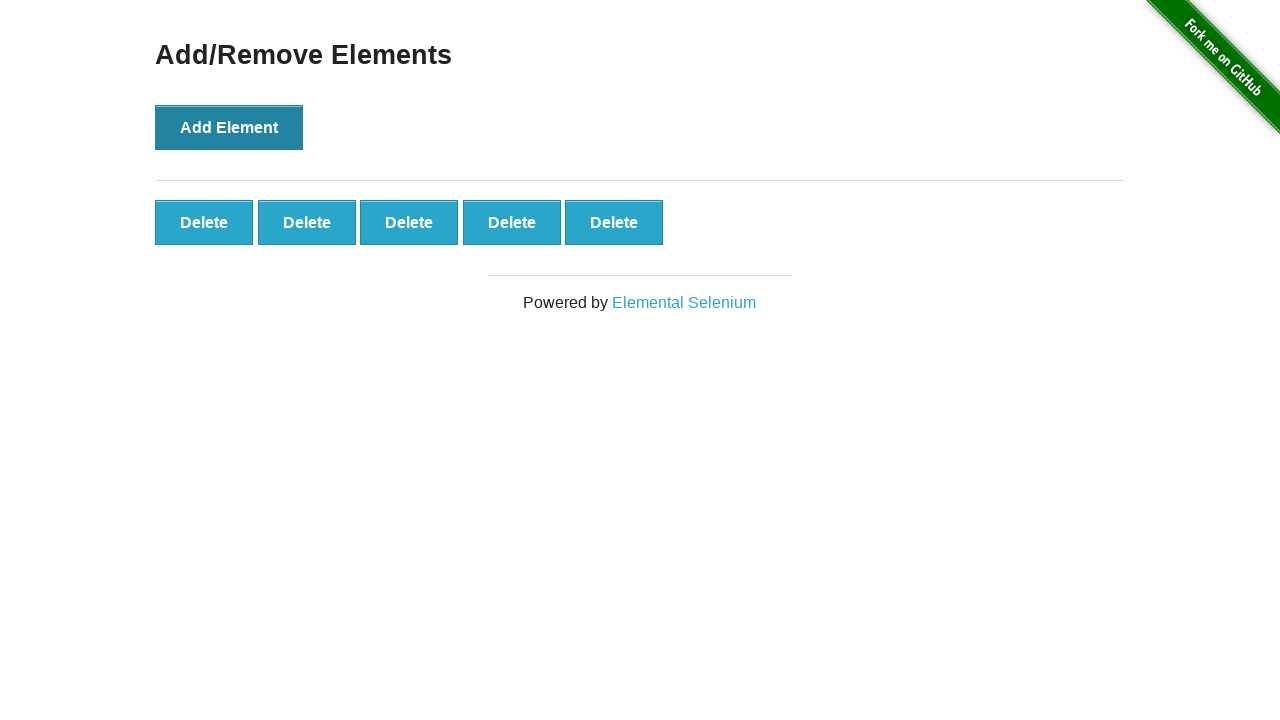

Waited for Delete buttons to appear on the page
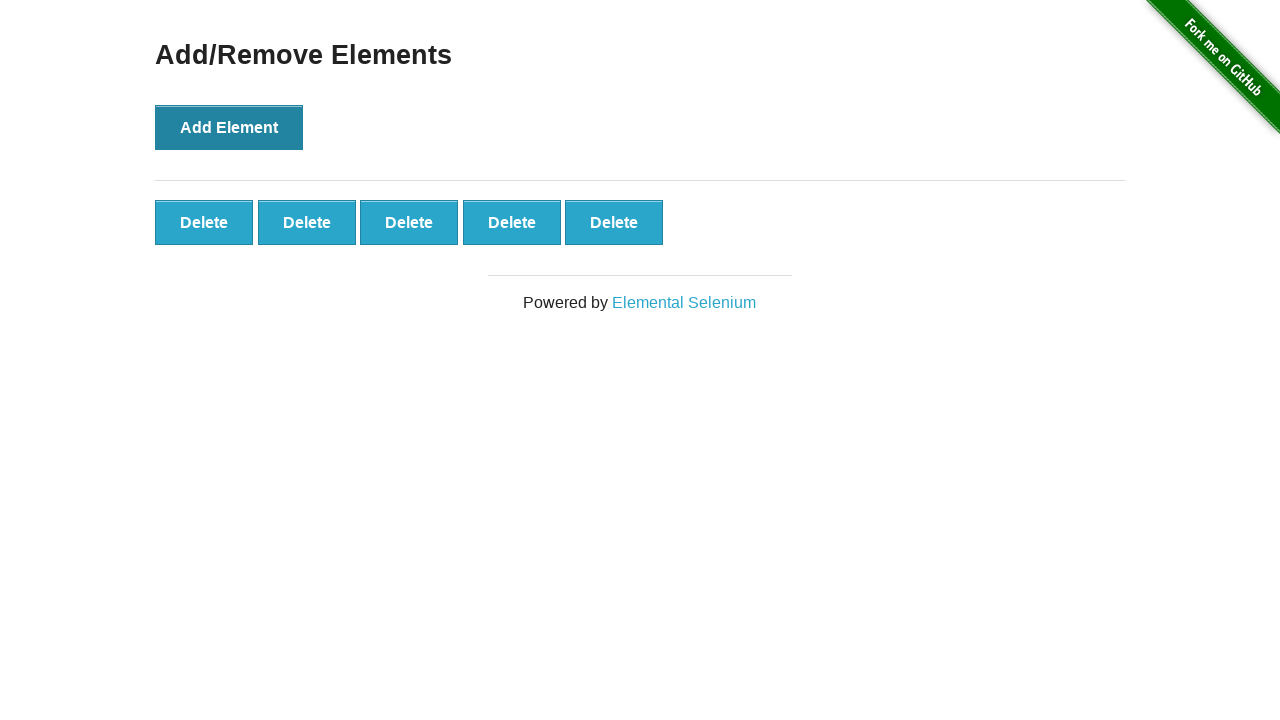

Located all Delete buttons on the page
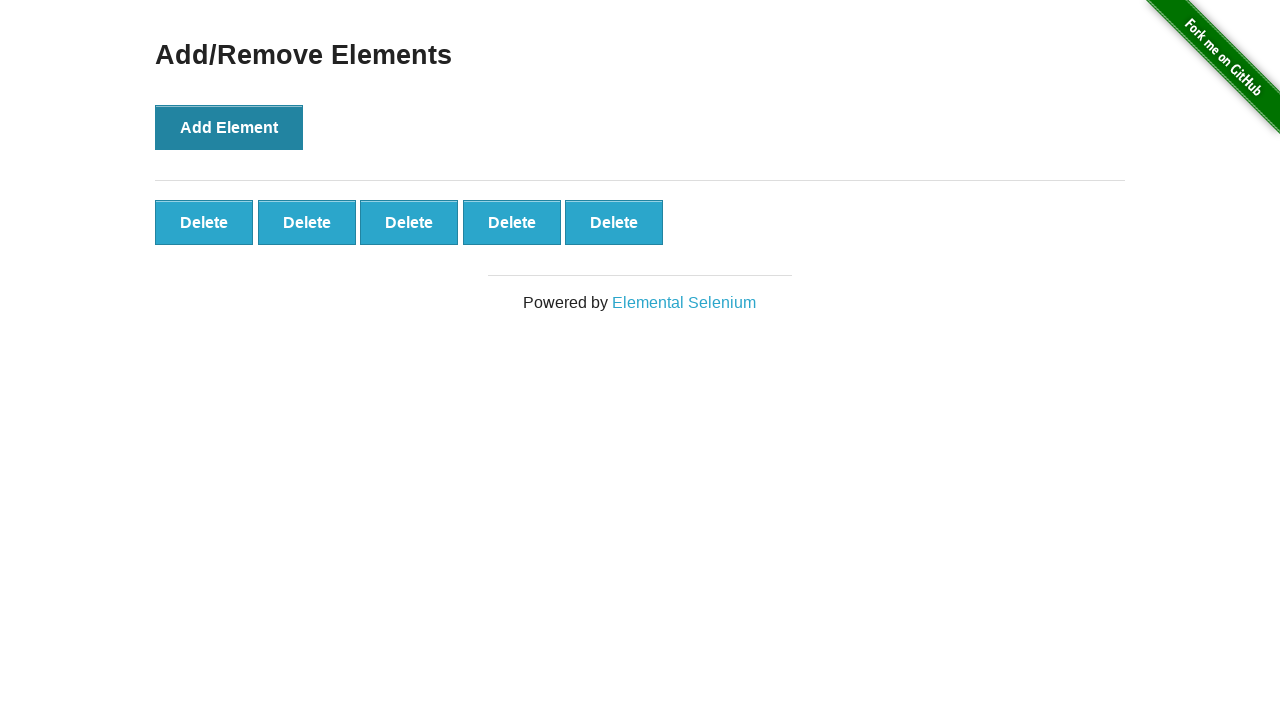

Verified that exactly 5 Delete buttons were created
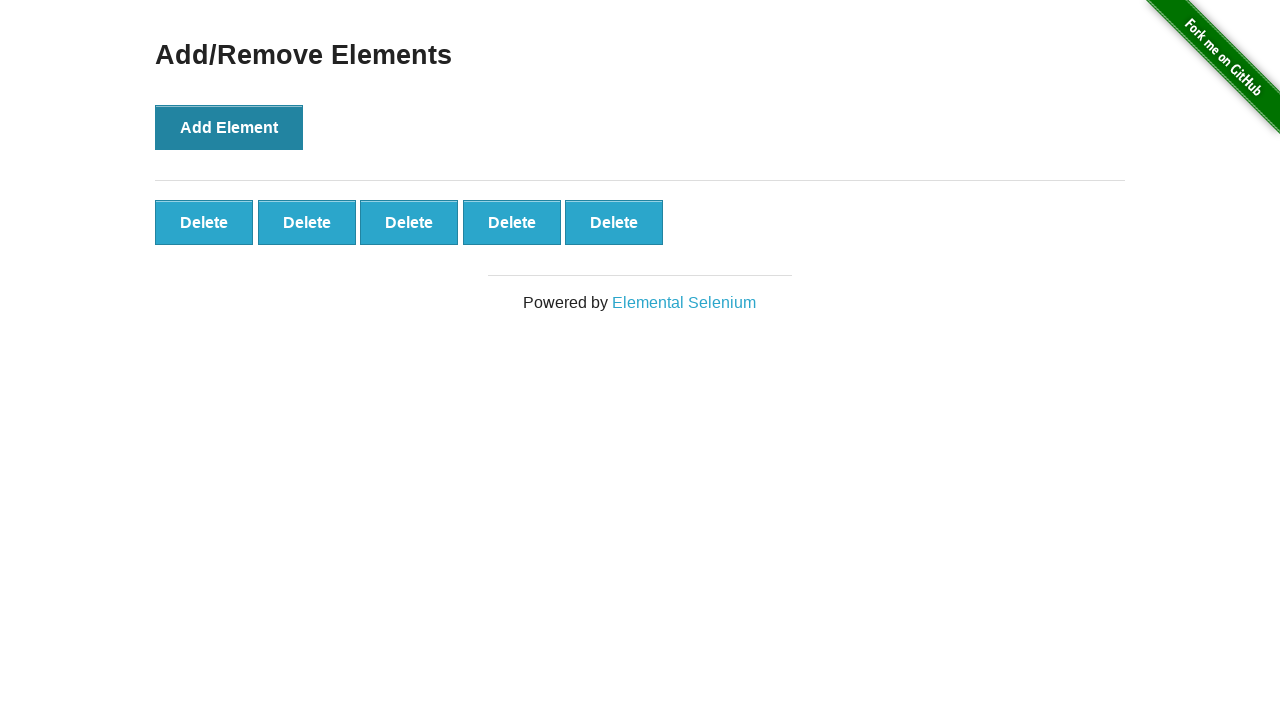

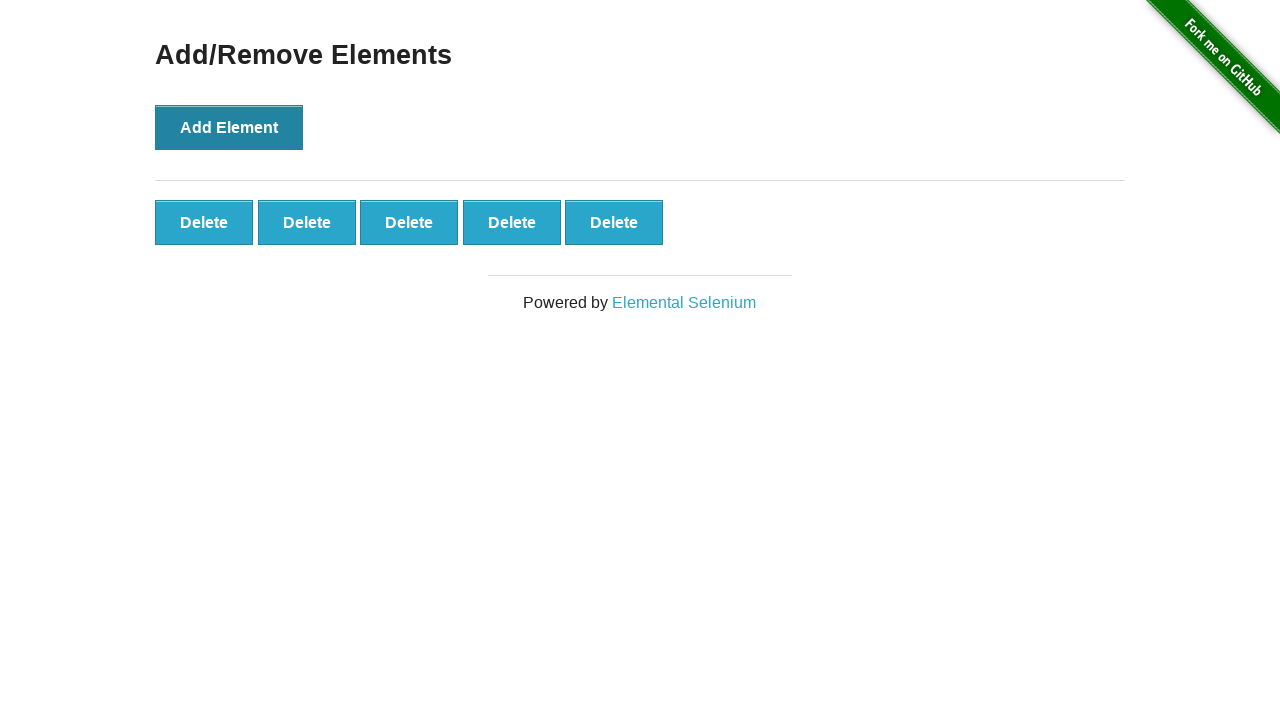